Navigates to a page object example page and verifies the background color CSS property of the h1 element is transparent.

Starting URL: https://kristinek.github.io/site/examples/po

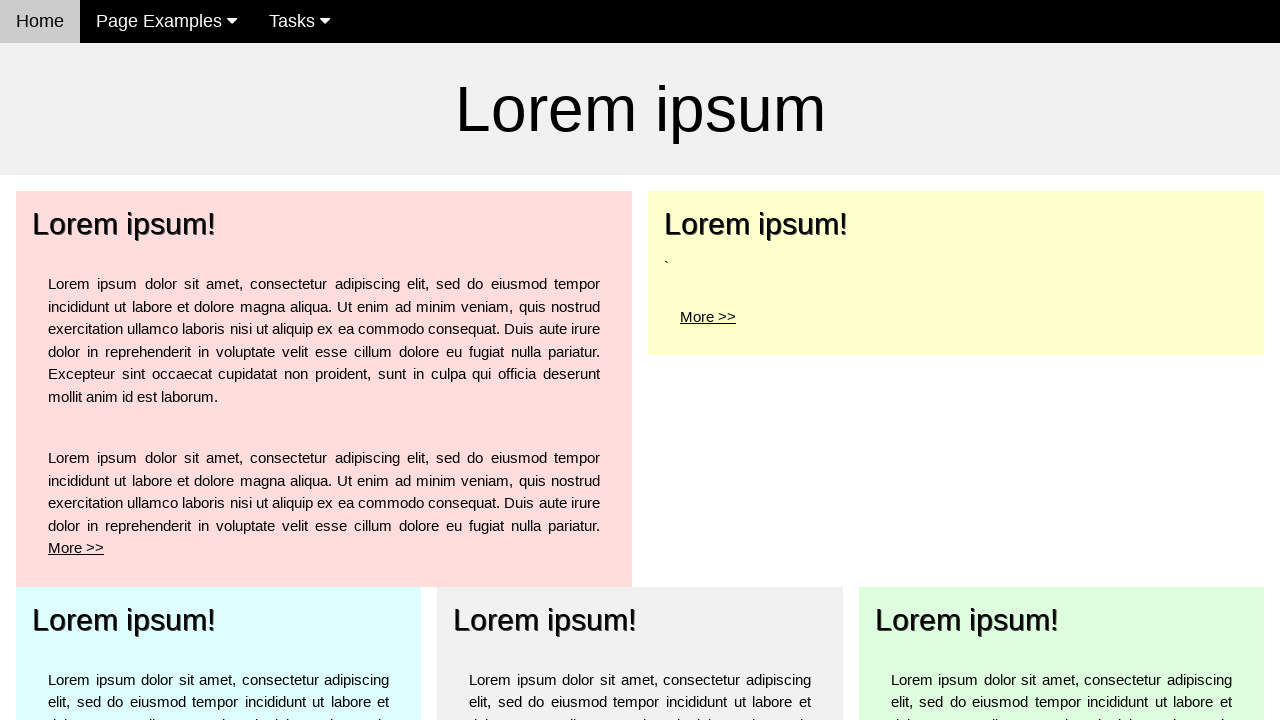

Navigated to page object example page
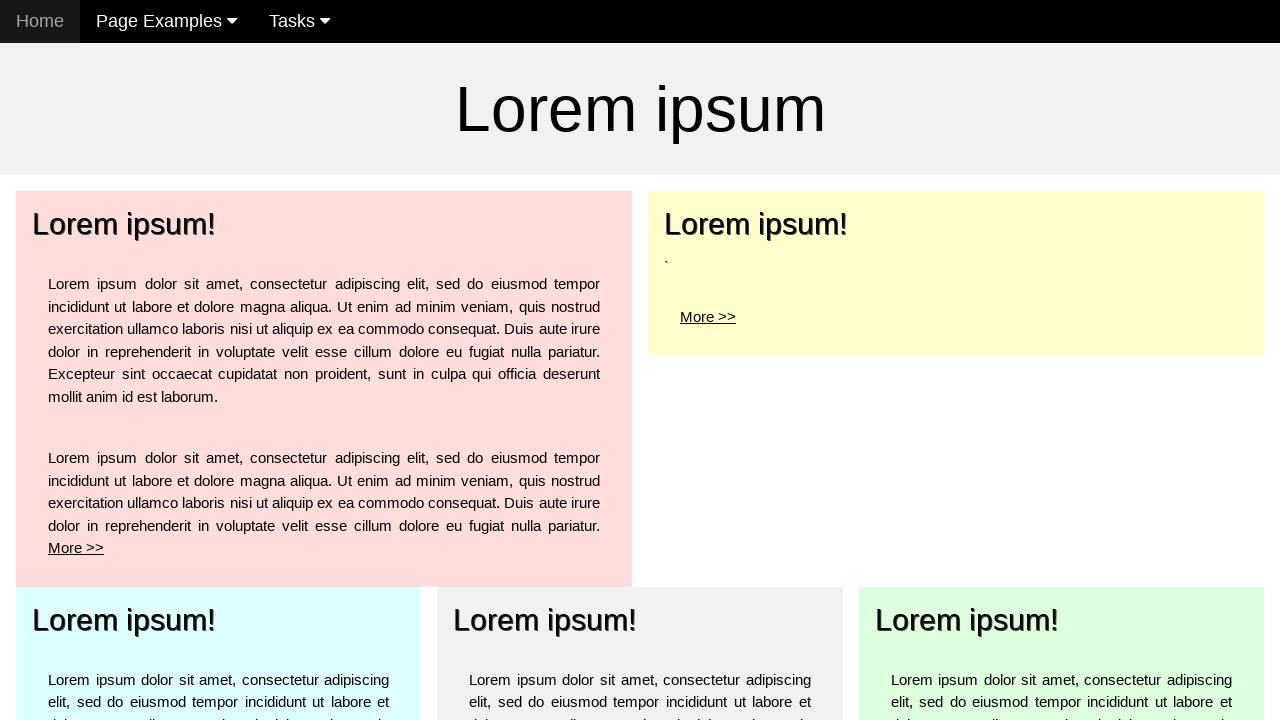

H1 element is now visible
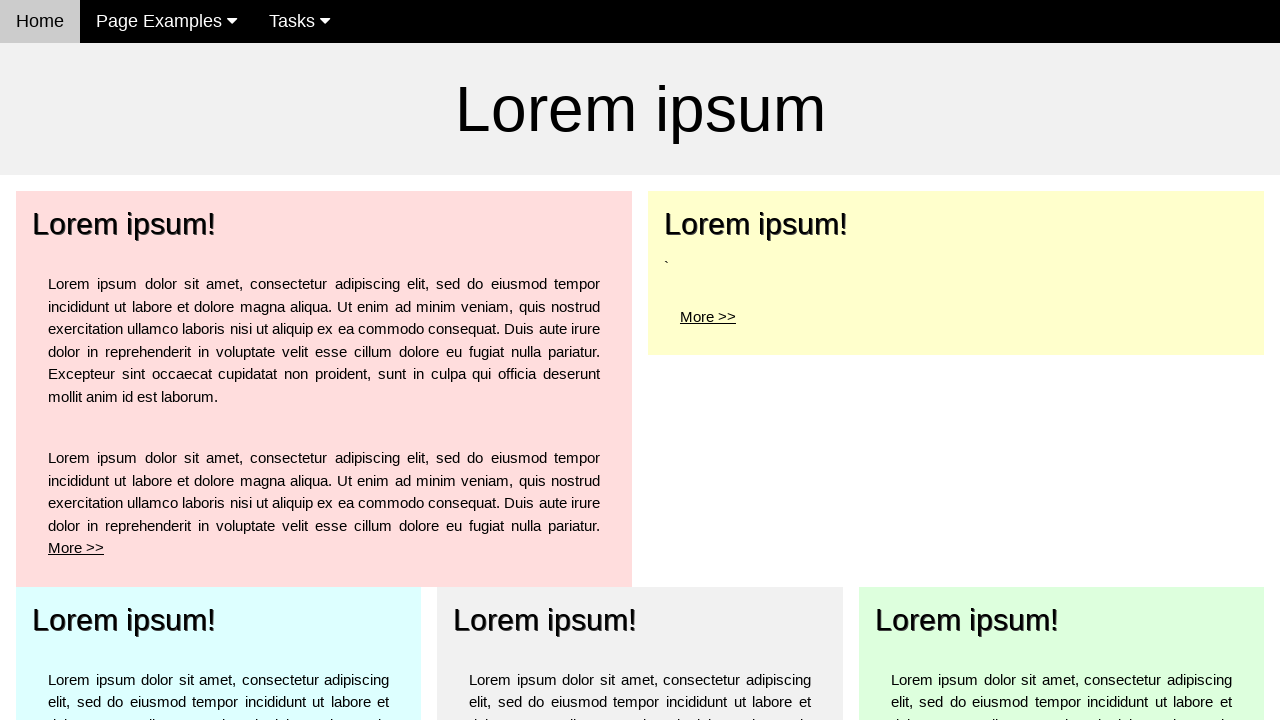

Retrieved h1 background color: rgba(0, 0, 0, 0)
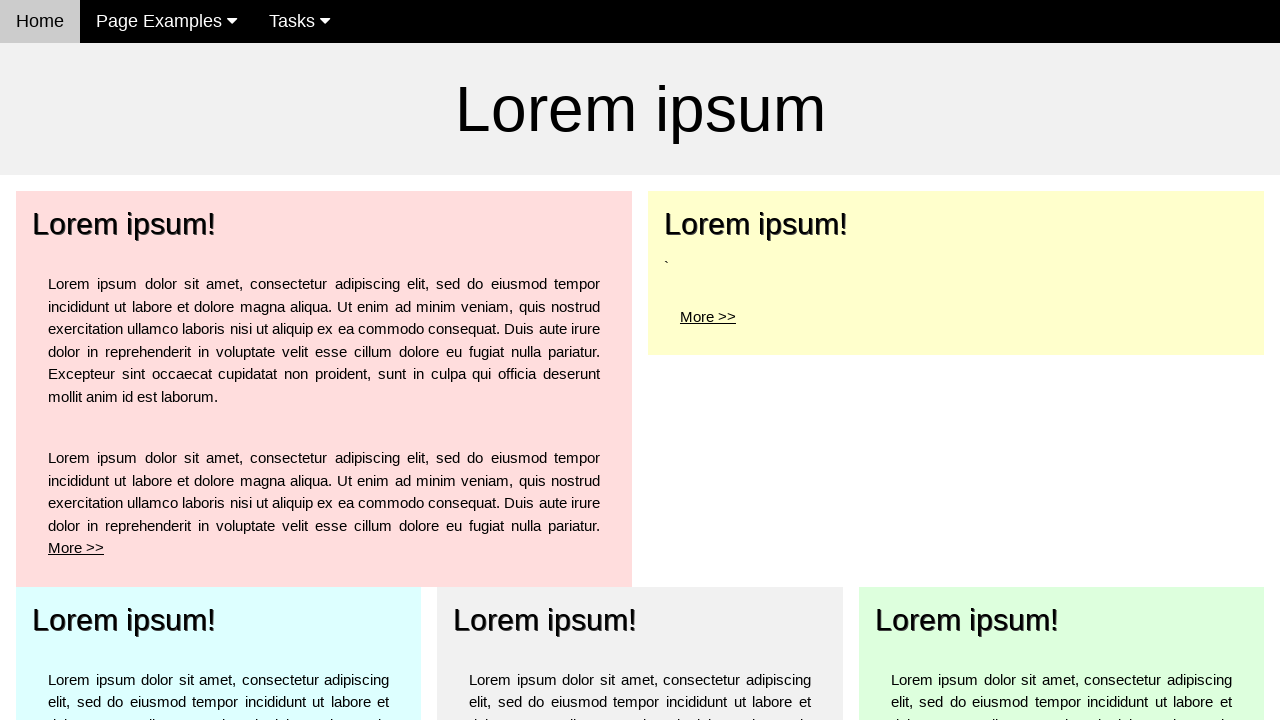

Verified h1 background color is transparent
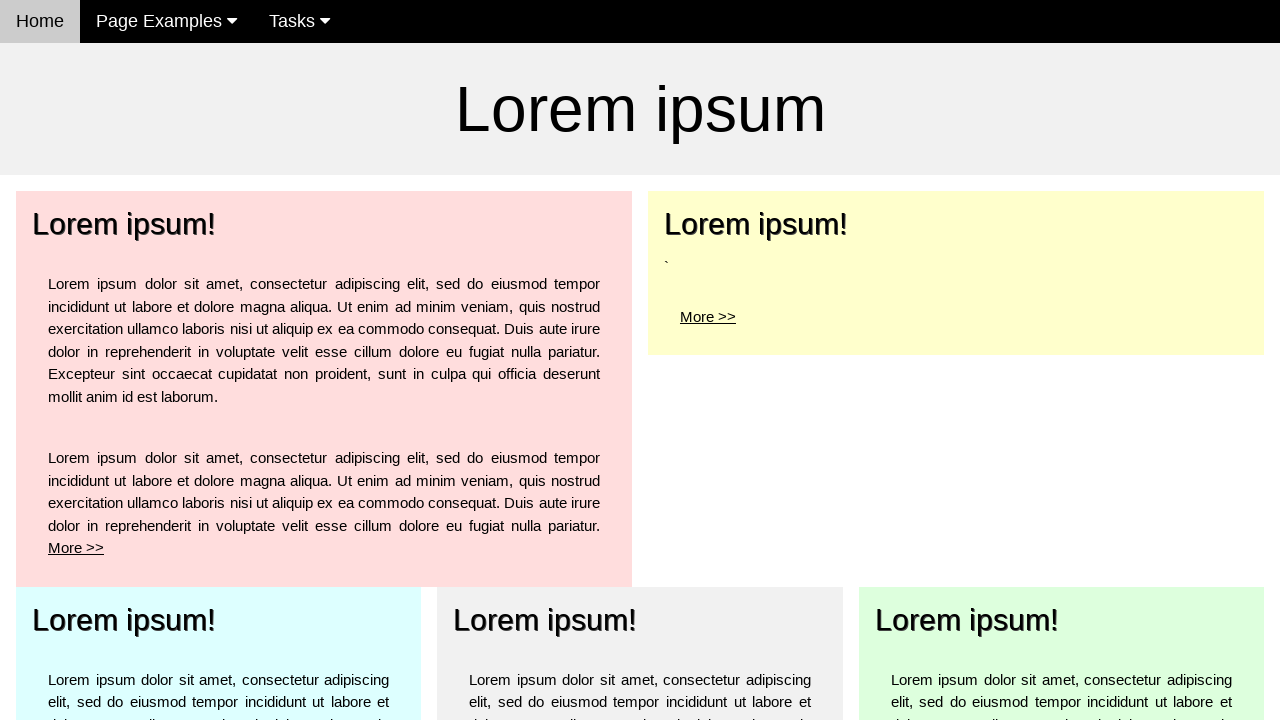

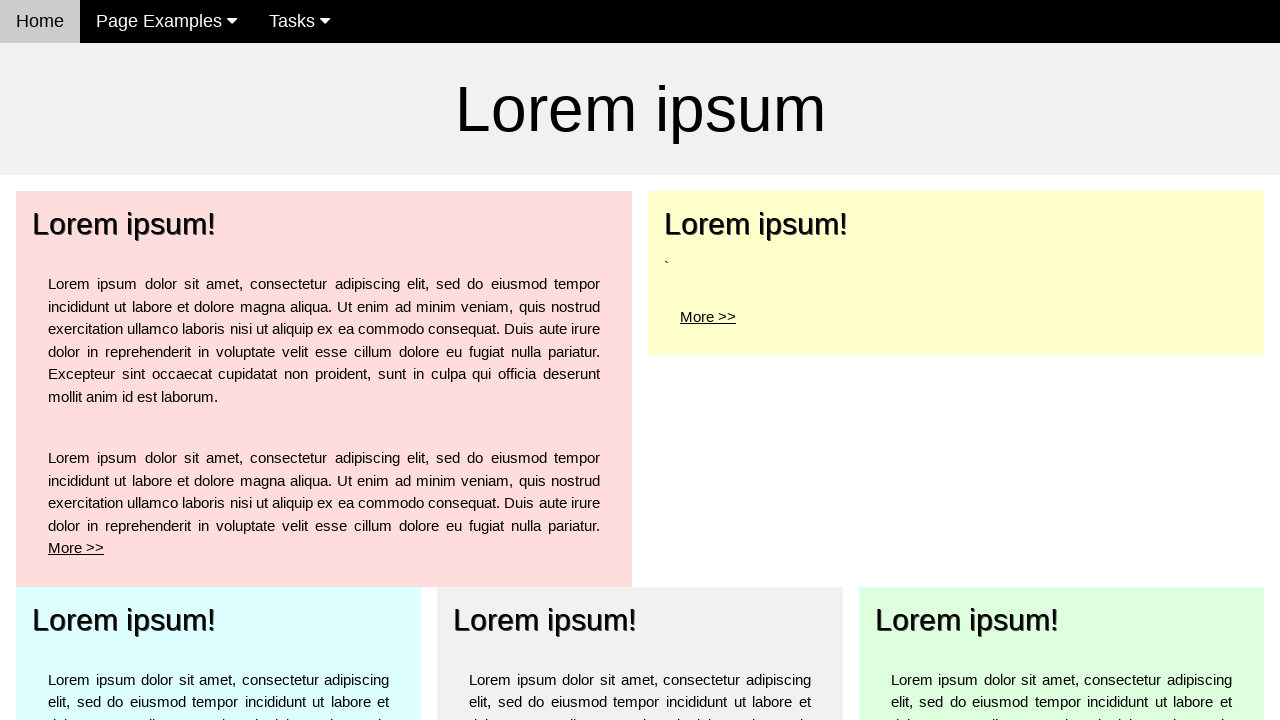